Navigates to a locator practice page and fills in a username field with a test value to demonstrate input field interaction

Starting URL: https://rahulshettyacademy.com/locatorspractice/

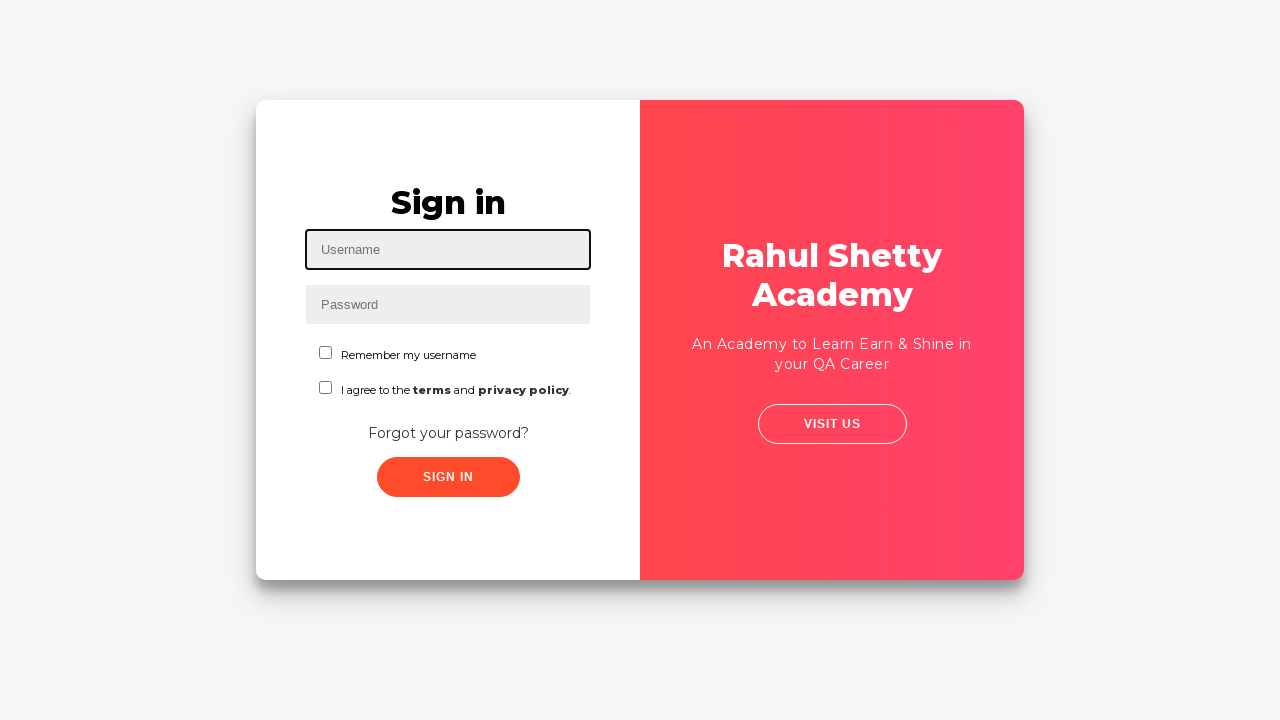

Filled username field with 'Sanjeev' on #inputUsername
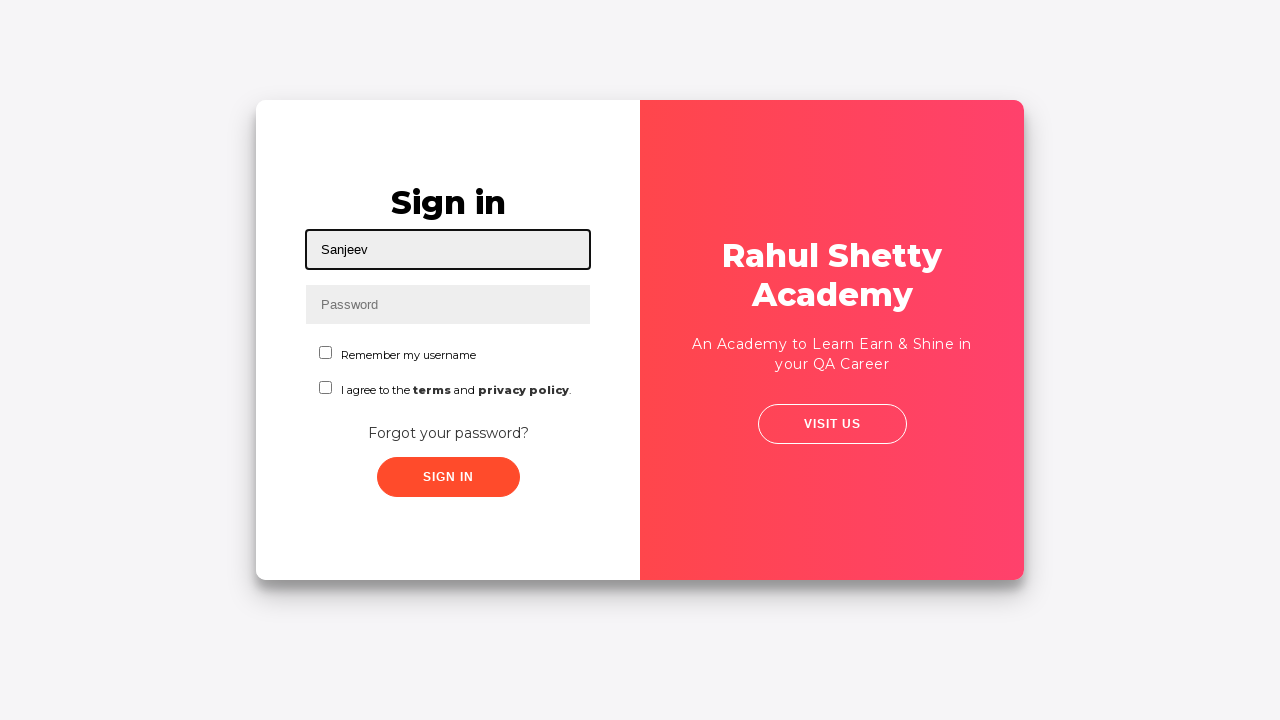

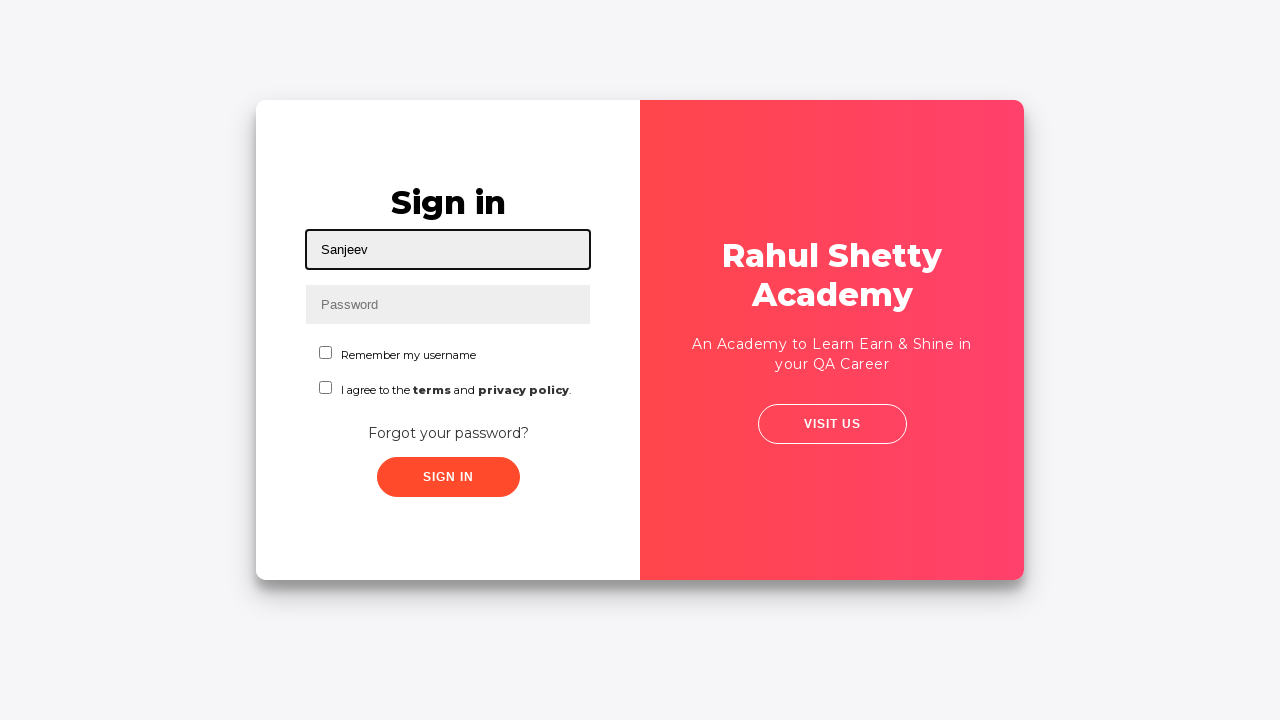